Tests the navigation bar functionality by clicking through various navigation links including Home, Offers, Login, FAQ, and dropdown menu items for different product categories on an e-commerce site.

Starting URL: https://sia0.github.io/Apni-Dukaan/stationery.html

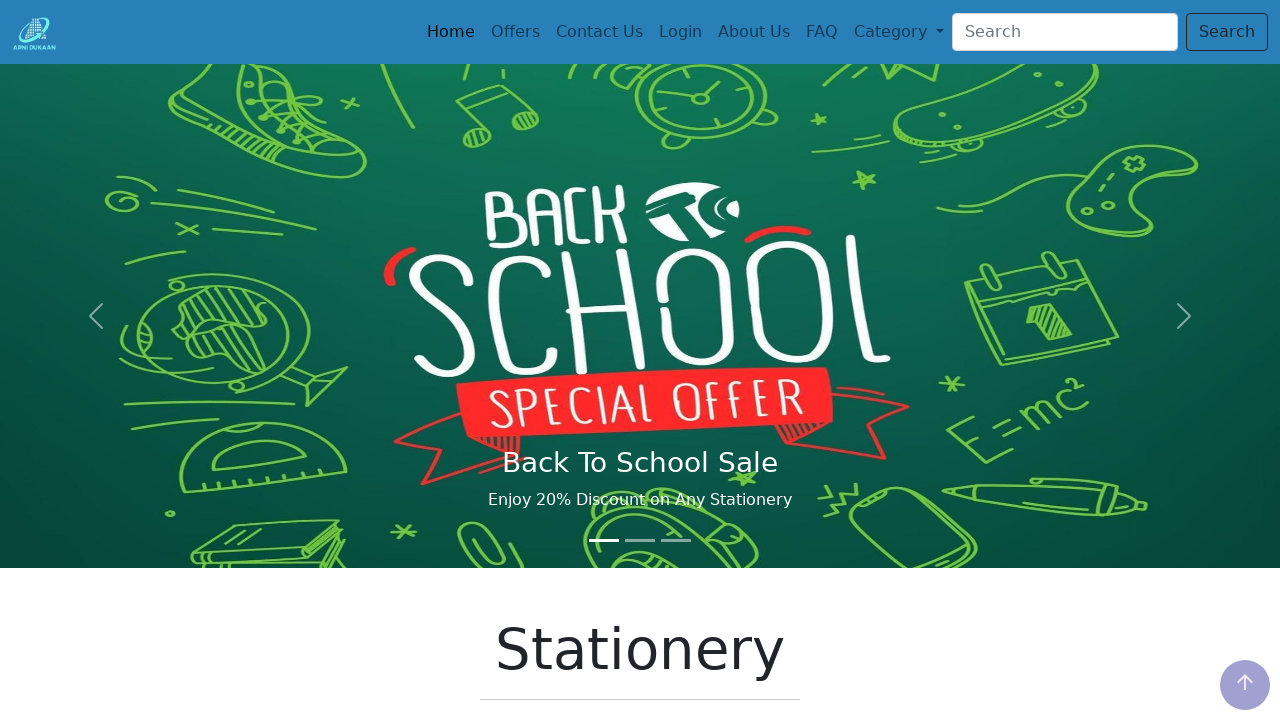

Set viewport size to 1296x705
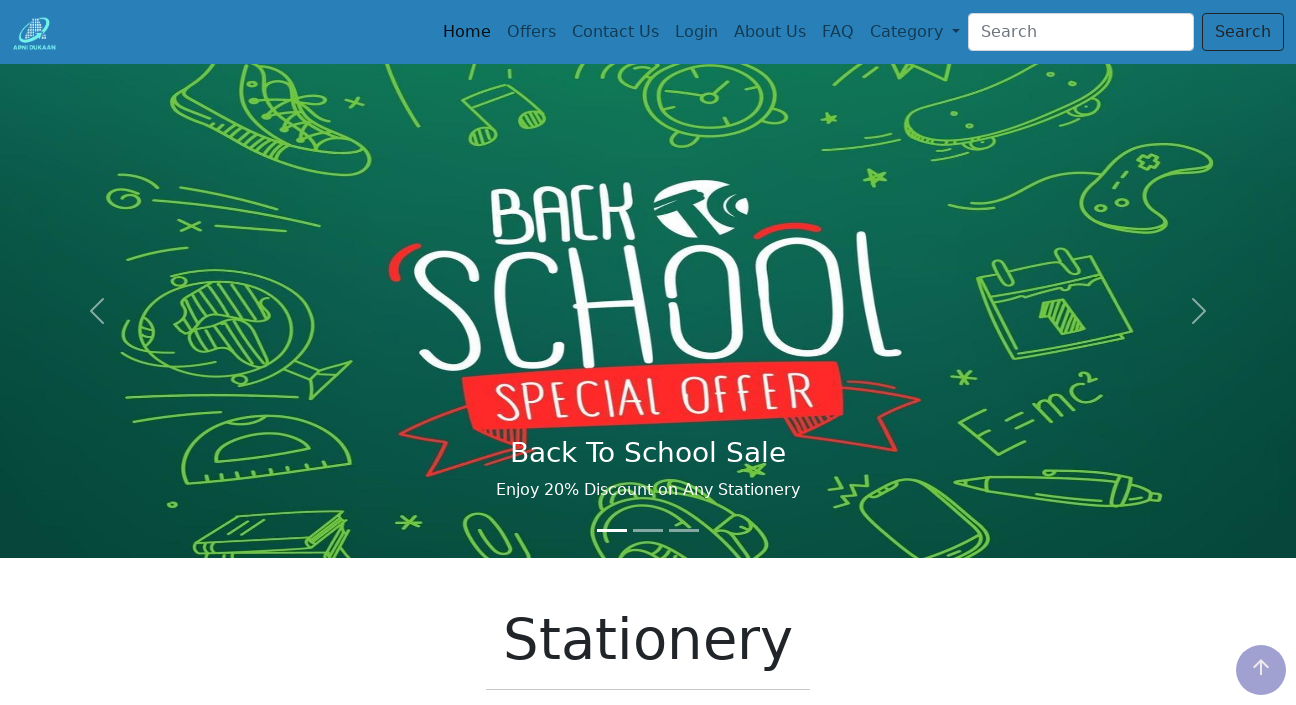

Clicked Home navigation link at (467, 32) on a[href='./index.html']
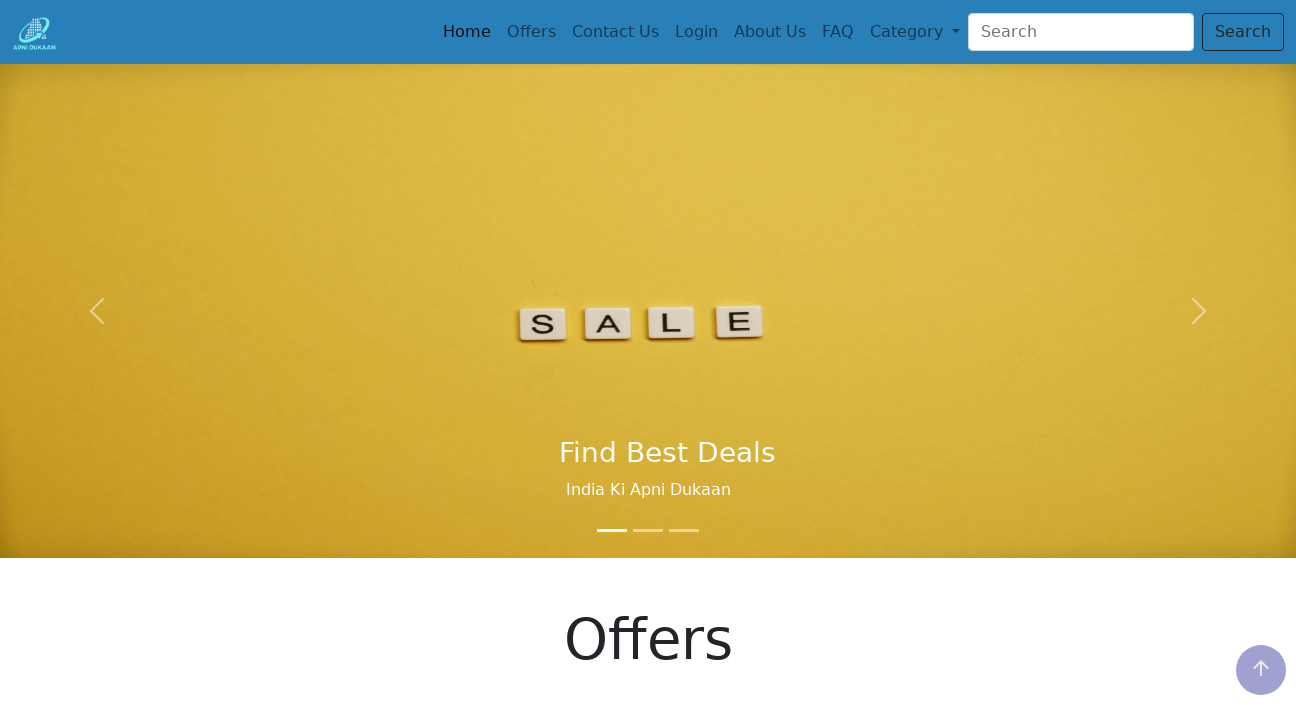

Navigated back to stationery page
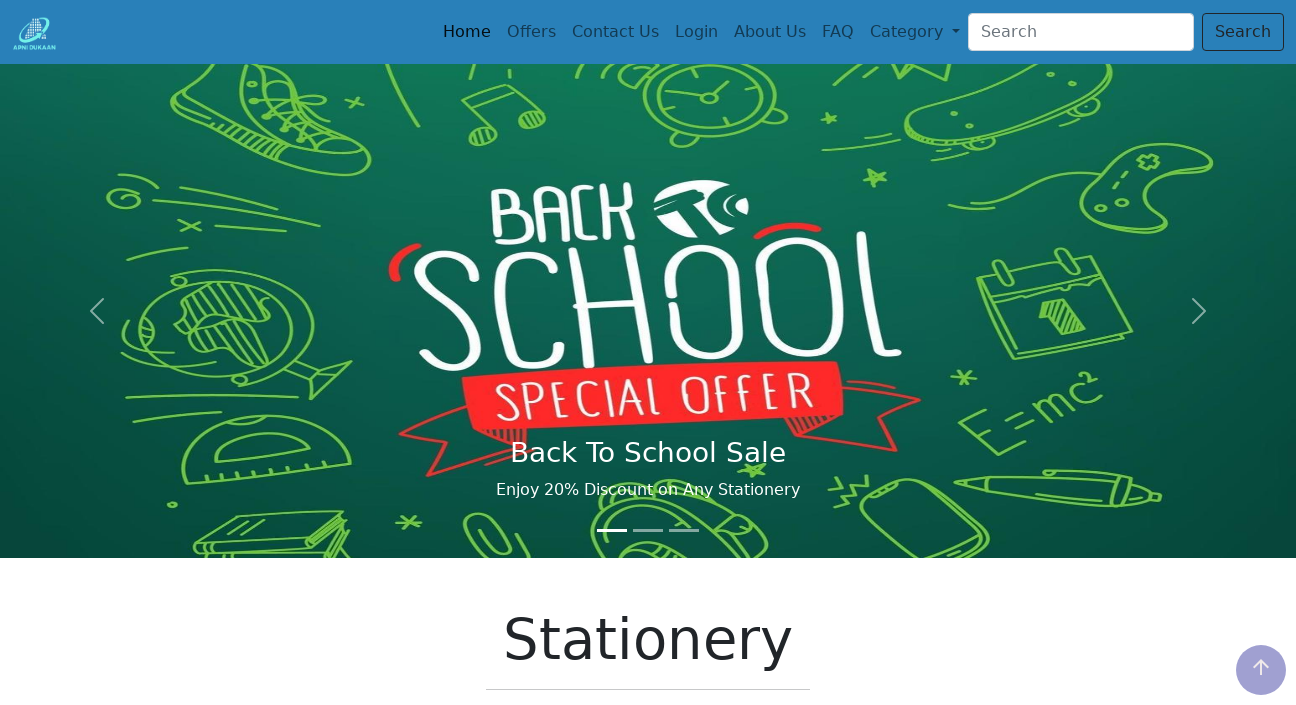

Clicked Offers navigation link at (531, 32) on text=Offers
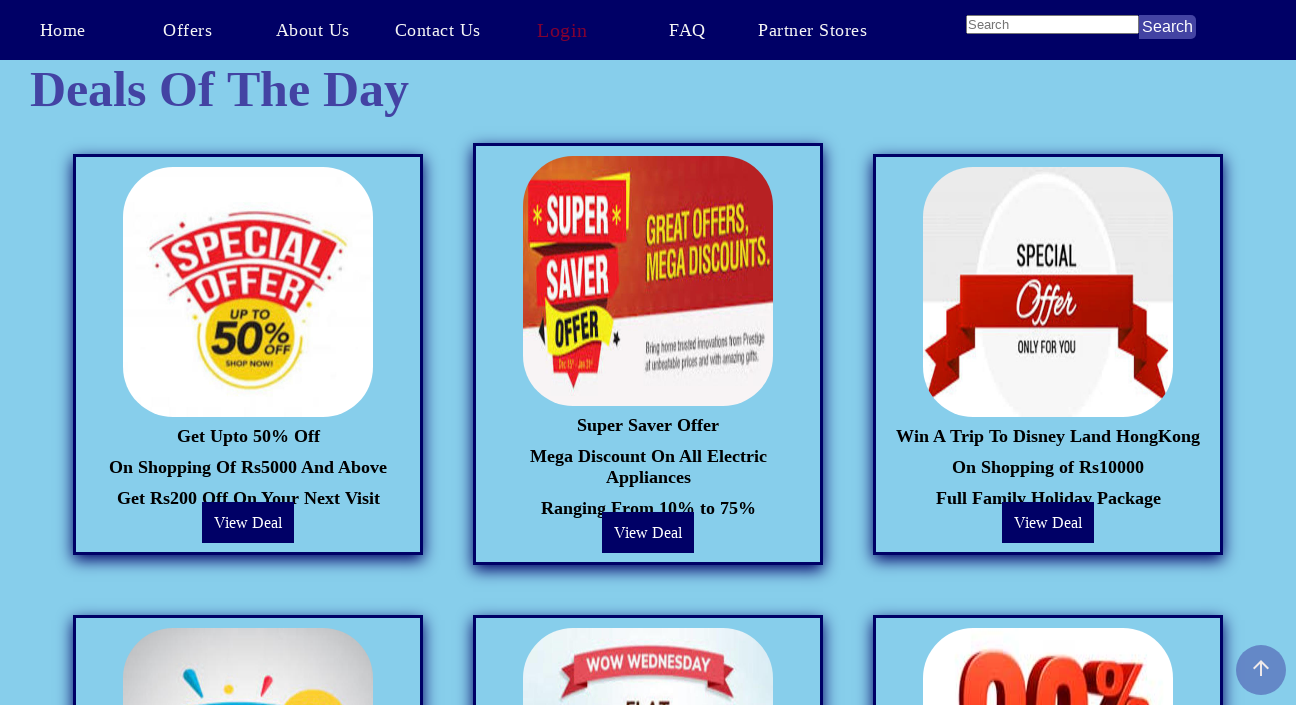

Navigated back to stationery page
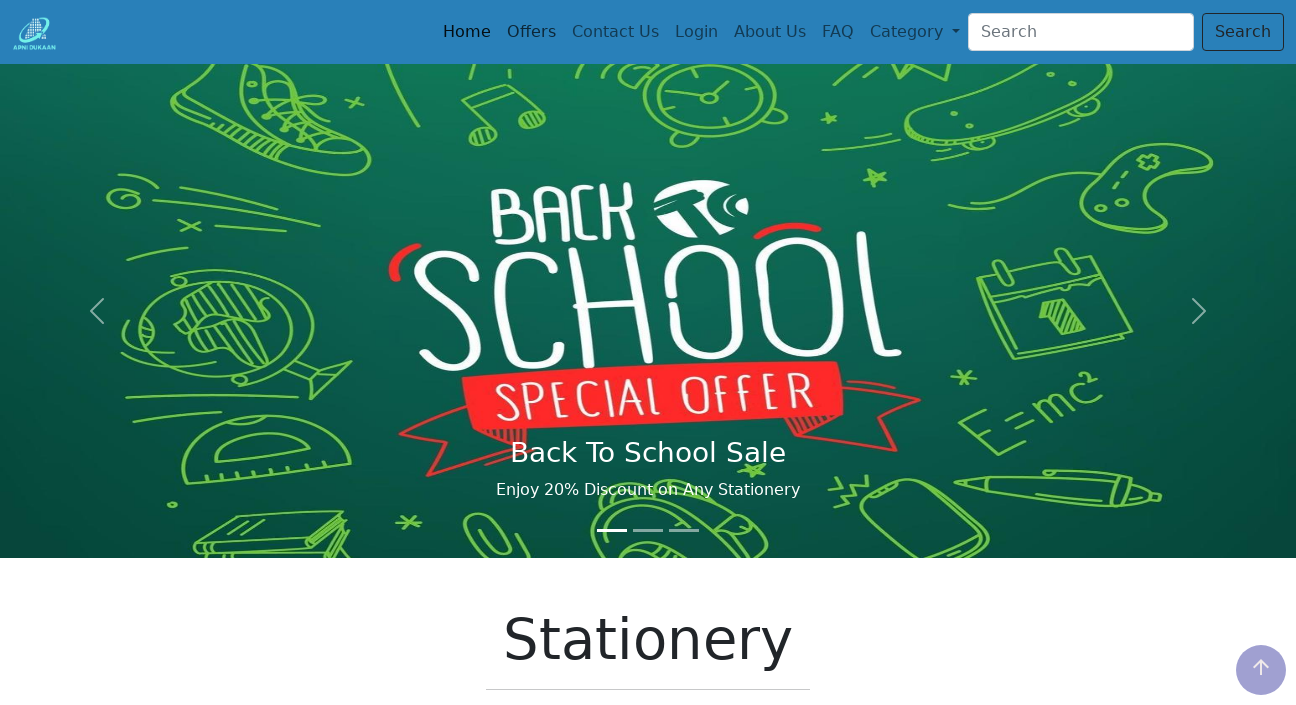

Clicked third navigation item at (615, 32) on .nav-item:nth-child(3) > .nav-link
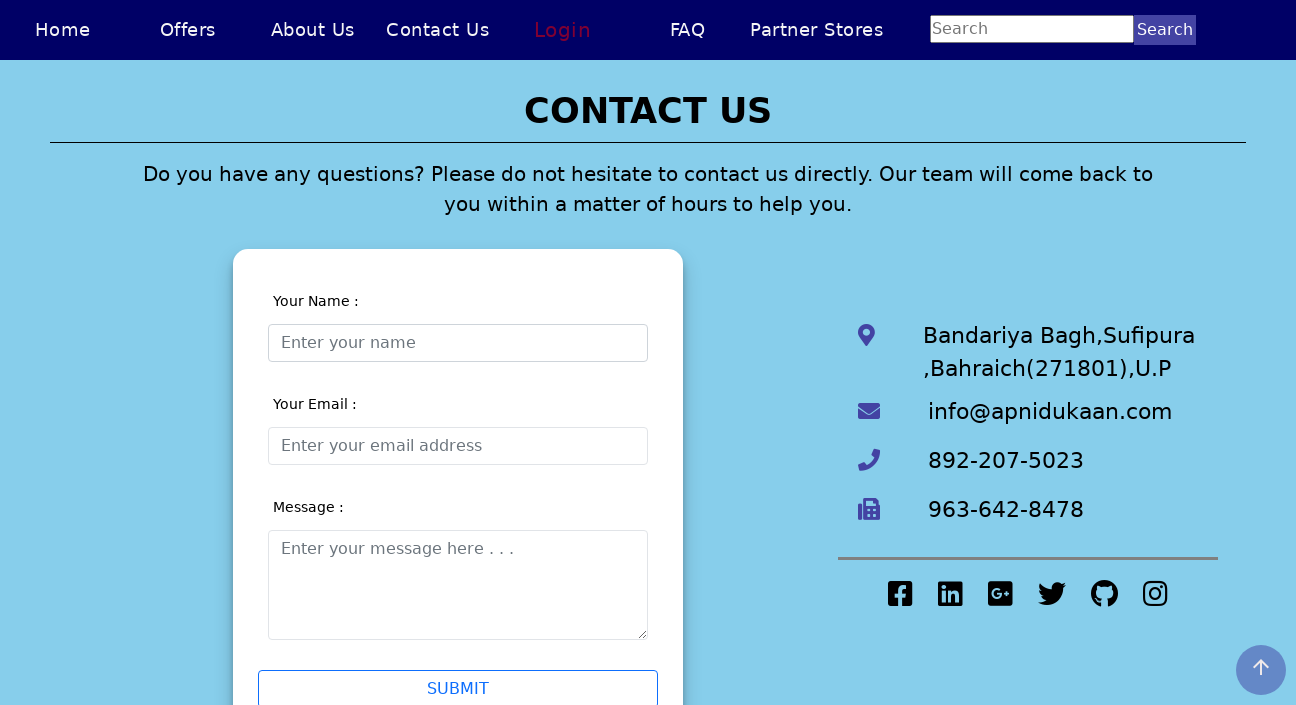

Navigated back to stationery page
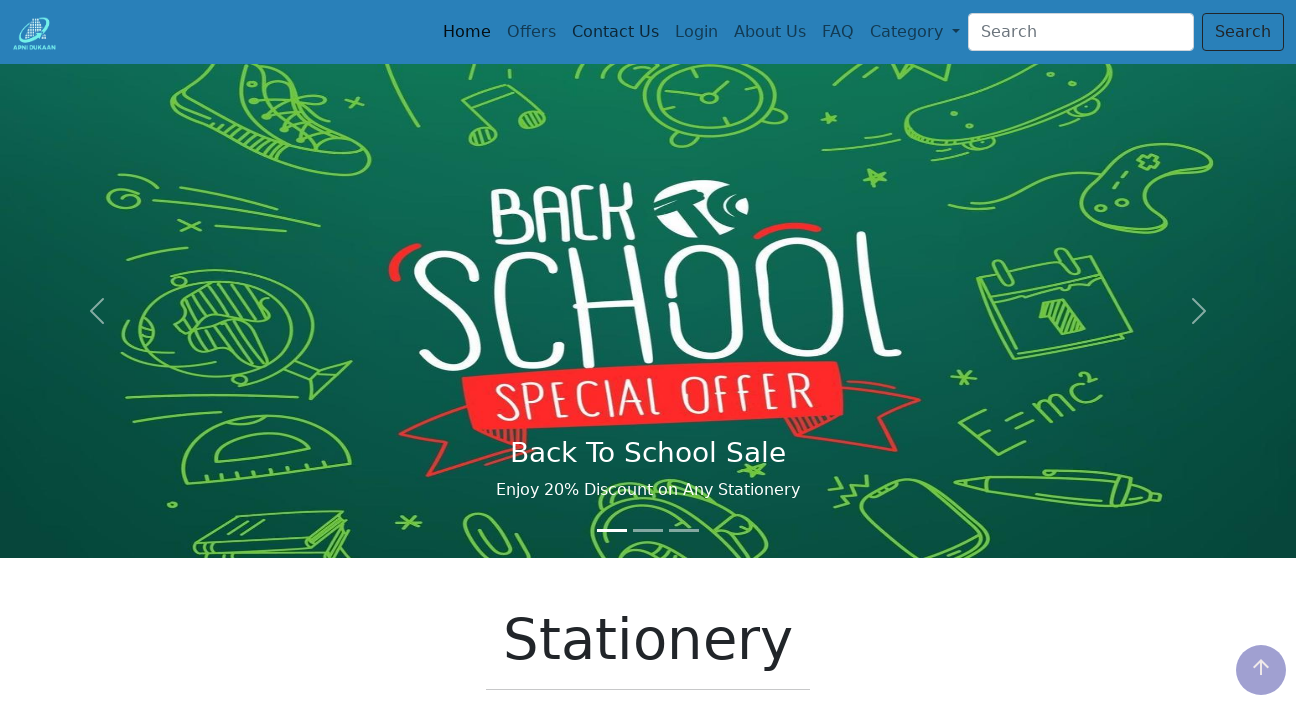

Clicked Login navigation link at (696, 32) on text=Login
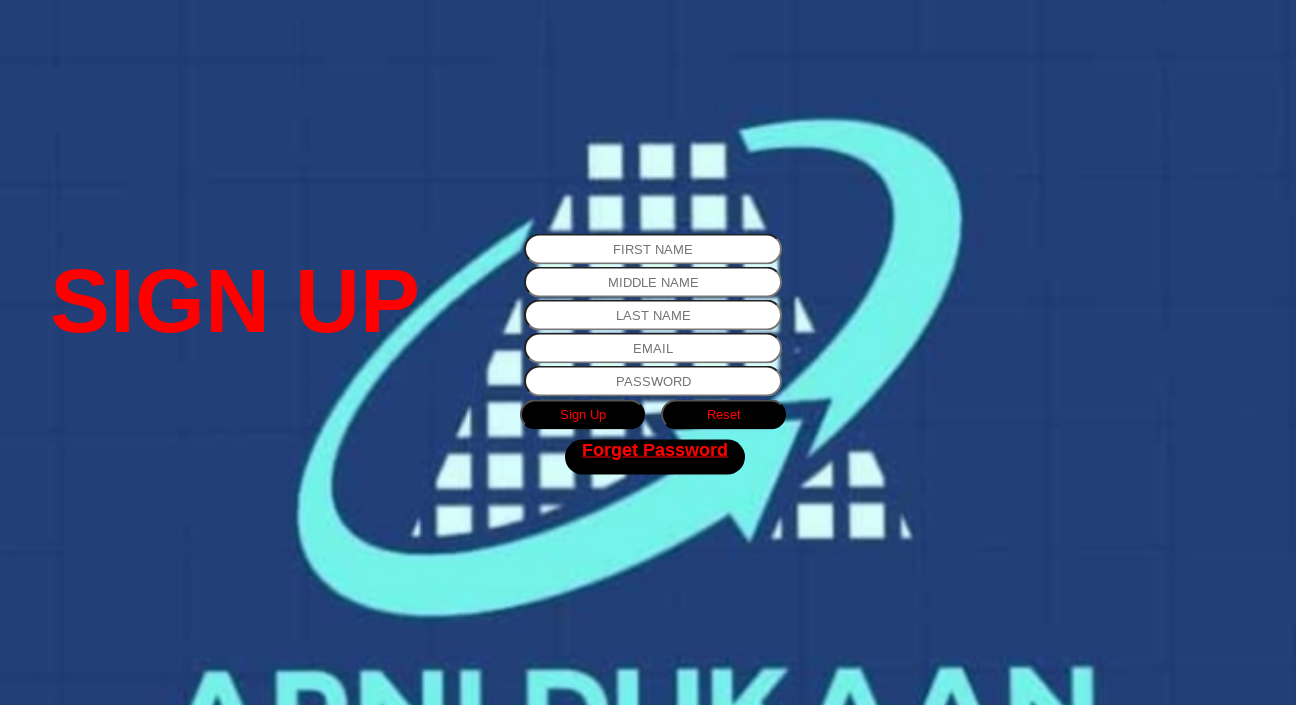

Navigated back to stationery page
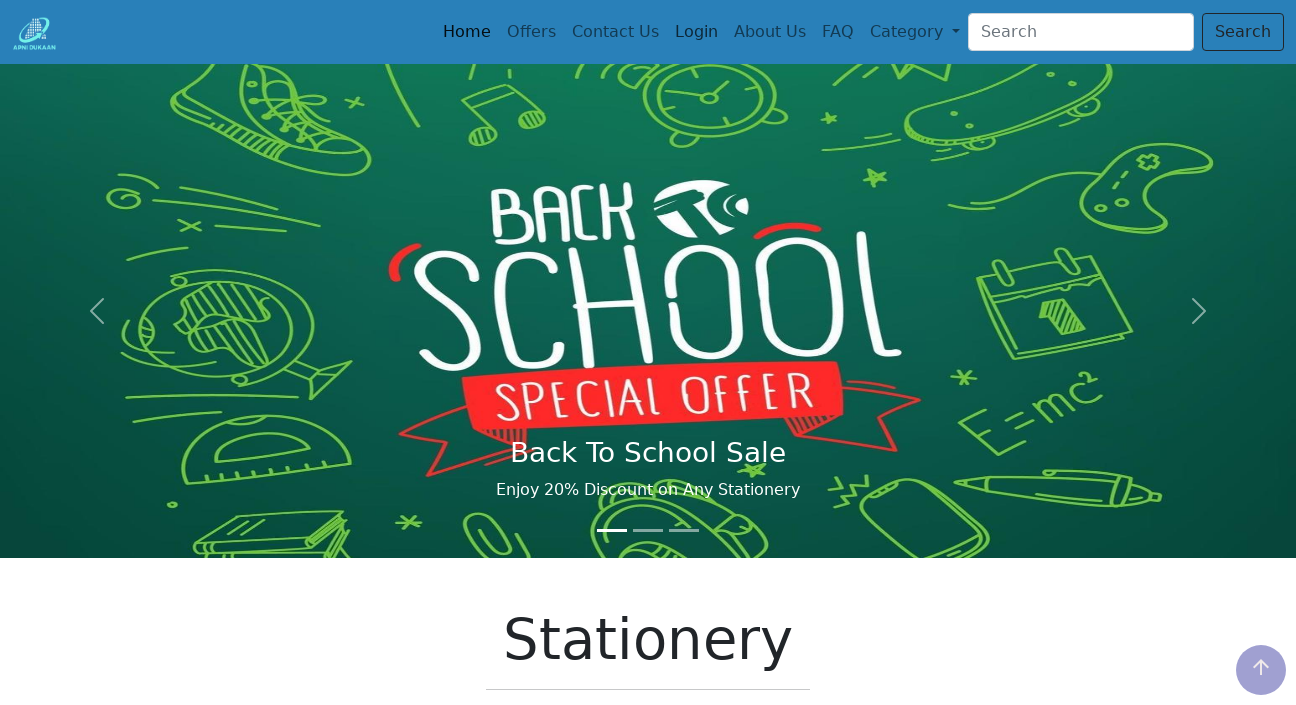

Clicked fifth navigation item at (770, 32) on .nav-item:nth-child(5) > .nav-link
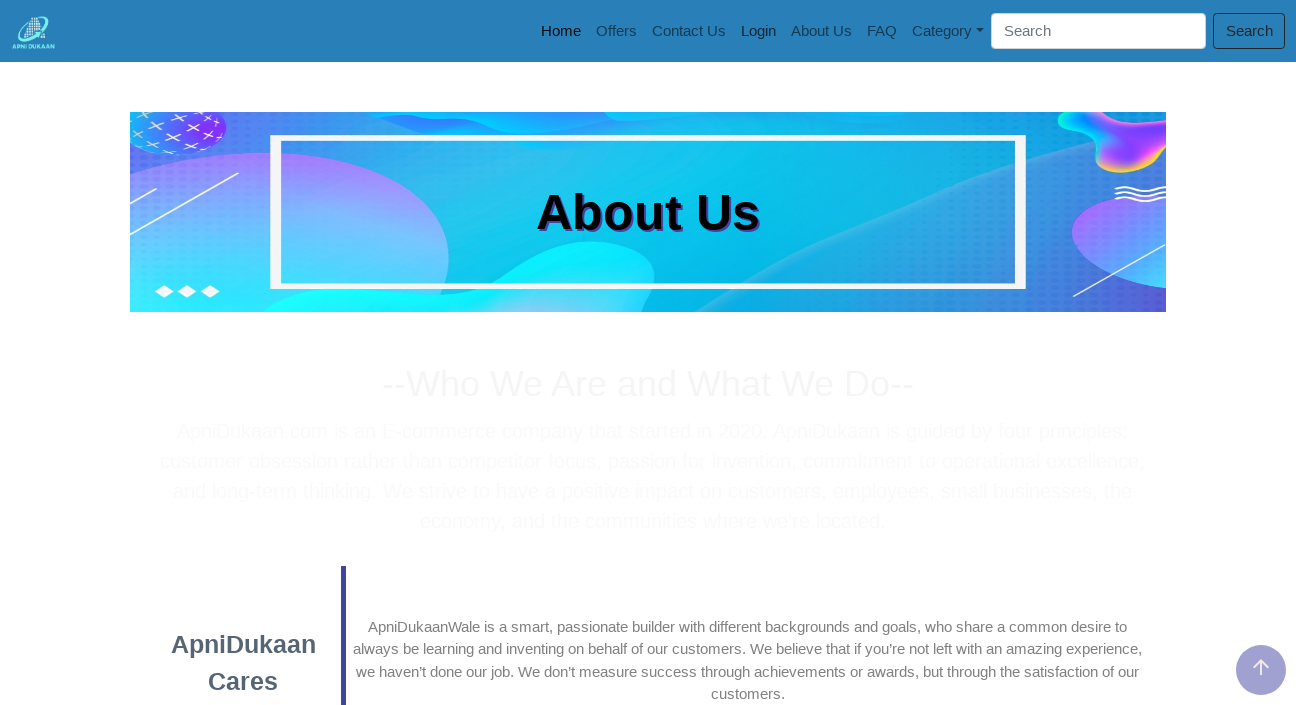

Navigated back to stationery page
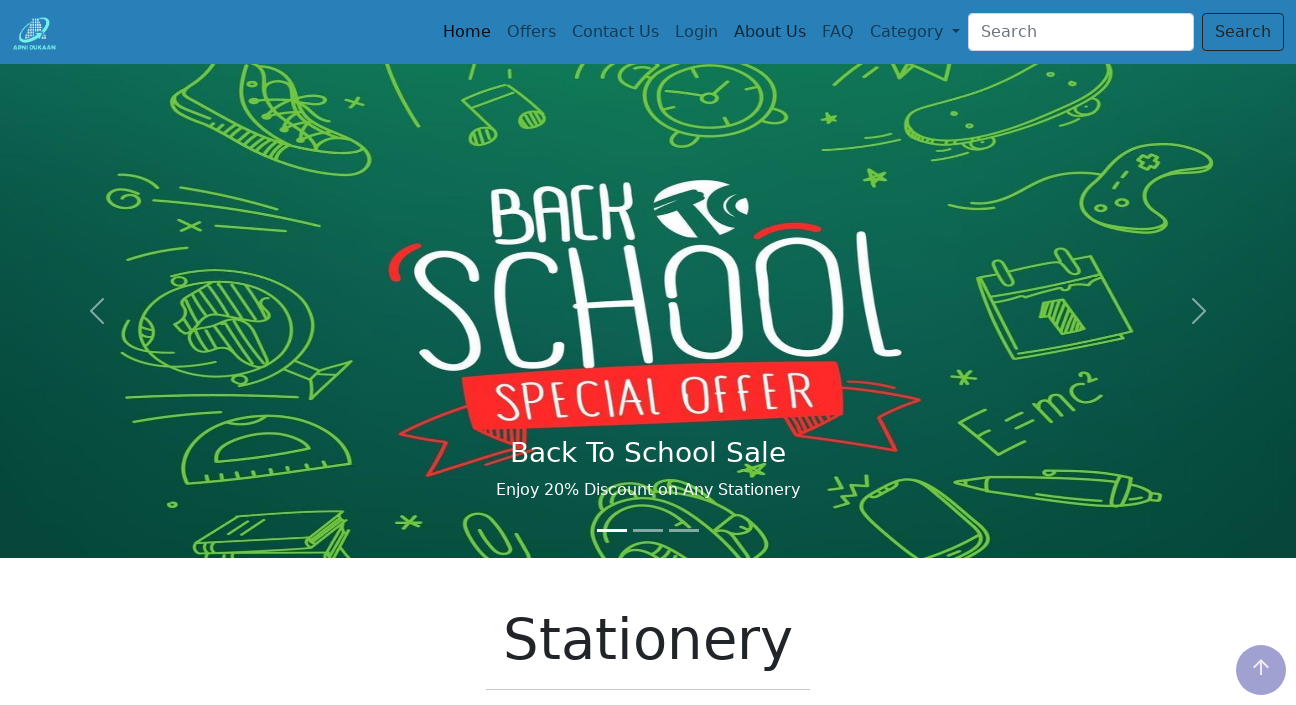

Clicked FAQ navigation link at (838, 32) on text=FAQ
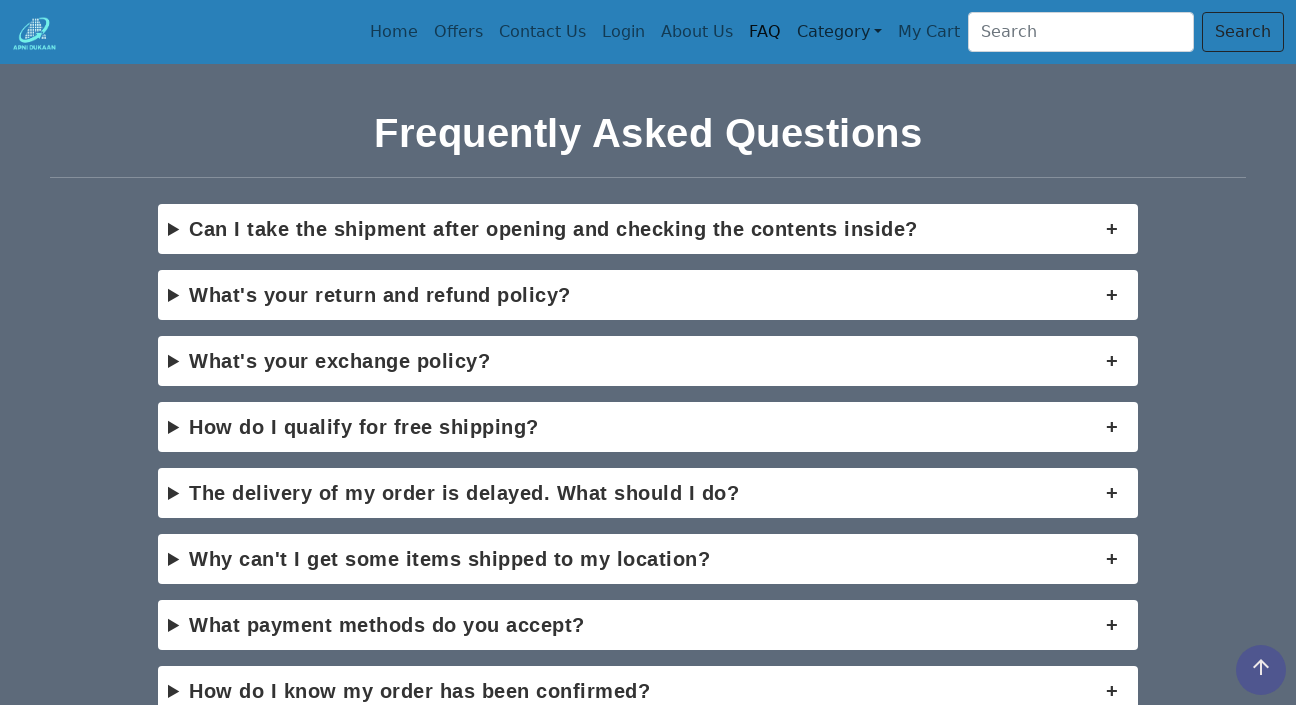

Navigated back to stationery page
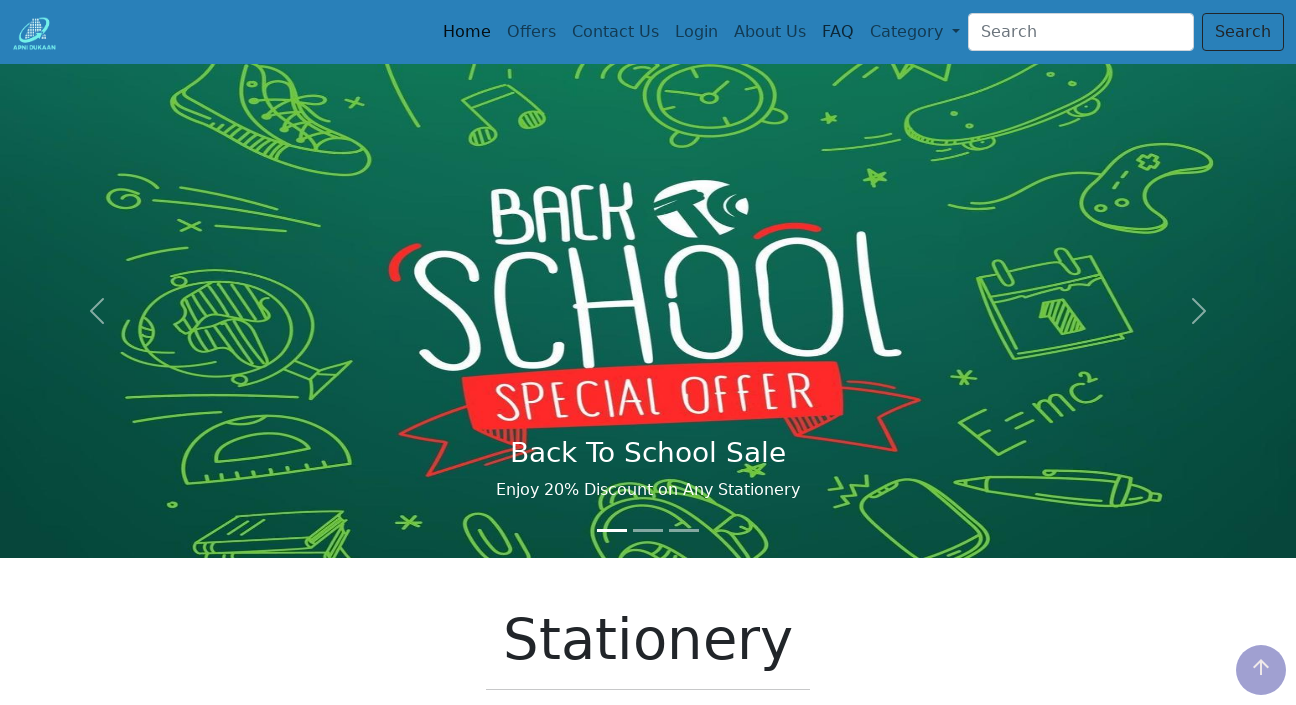

Opened navigation dropdown menu at (915, 32) on #navbarDropdown
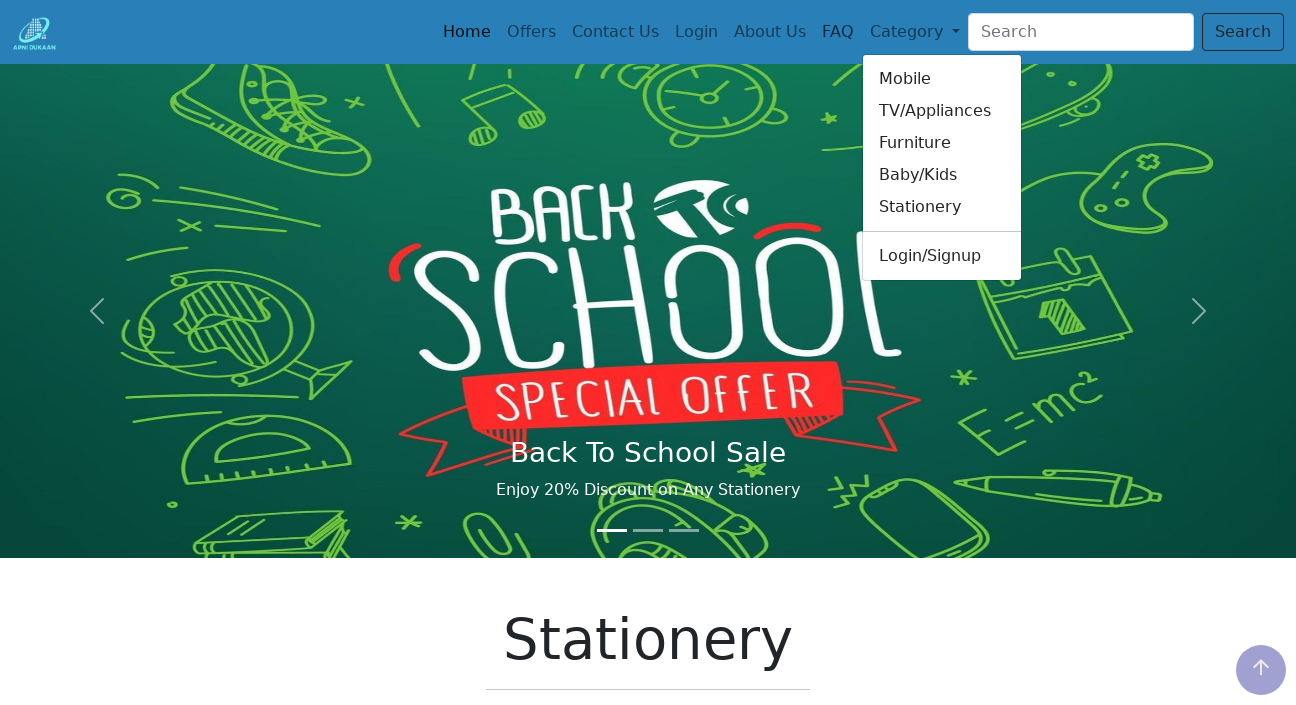

Clicked Mobile dropdown menu item at (942, 79) on text=Mobile
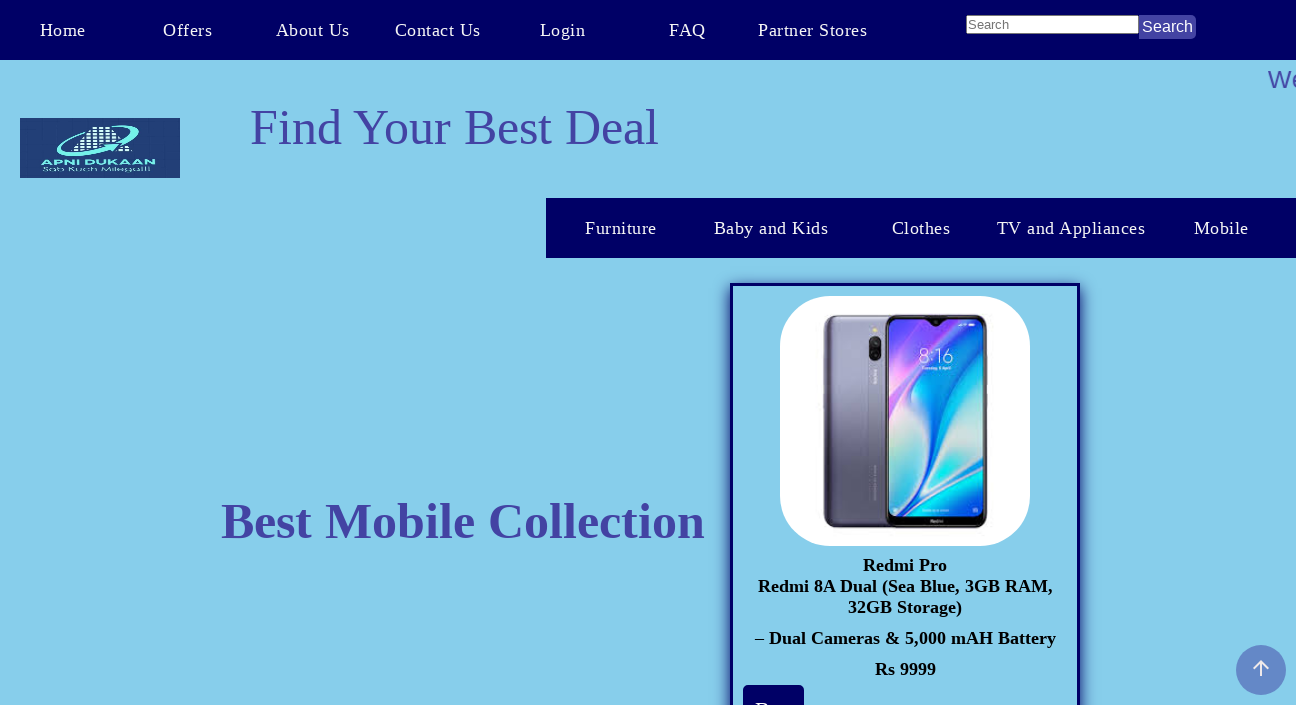

Navigated back to stationery page
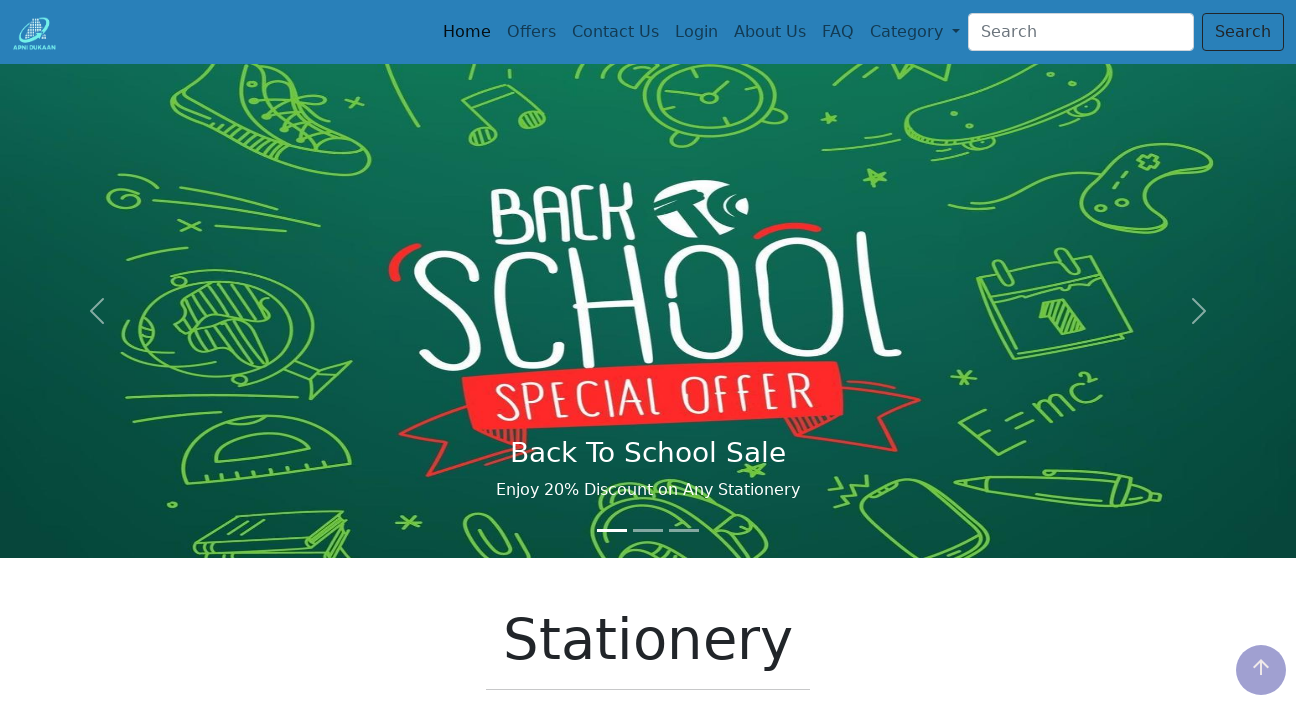

Opened navigation dropdown menu at (915, 32) on #navbarDropdown
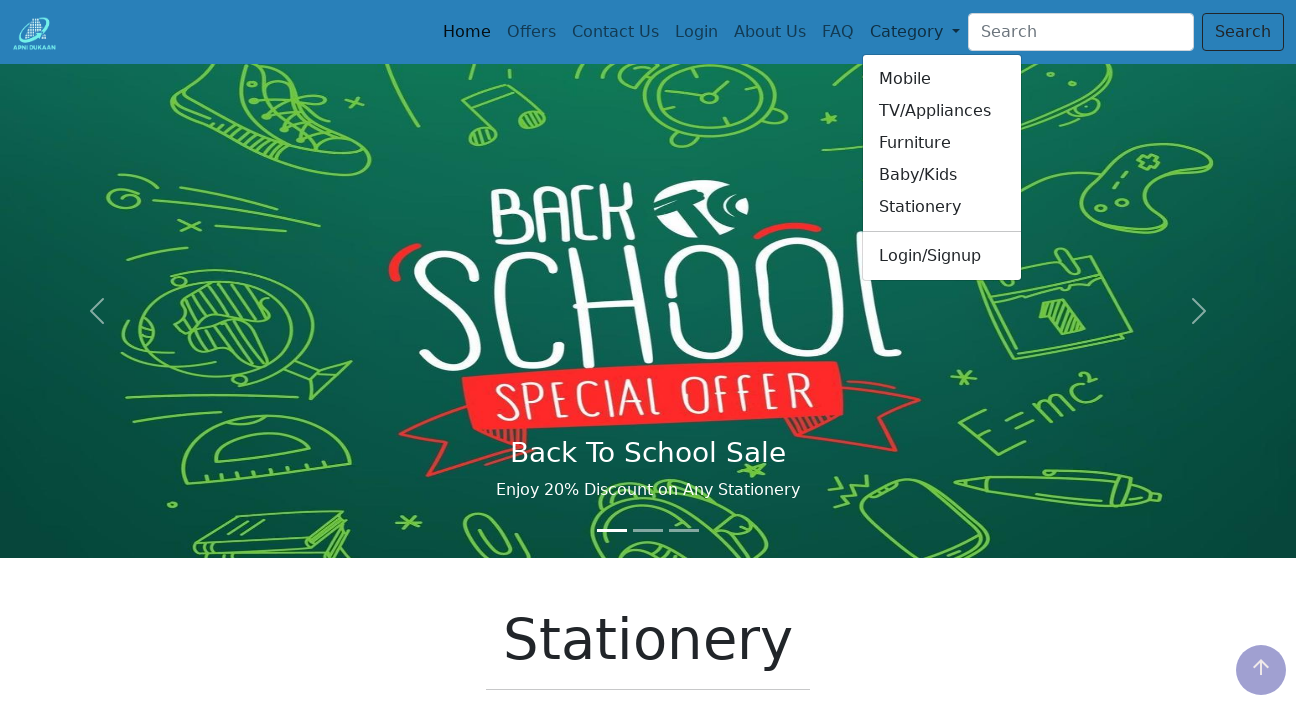

Clicked TV/Appliances dropdown menu item at (942, 111) on text=TV/Appliances
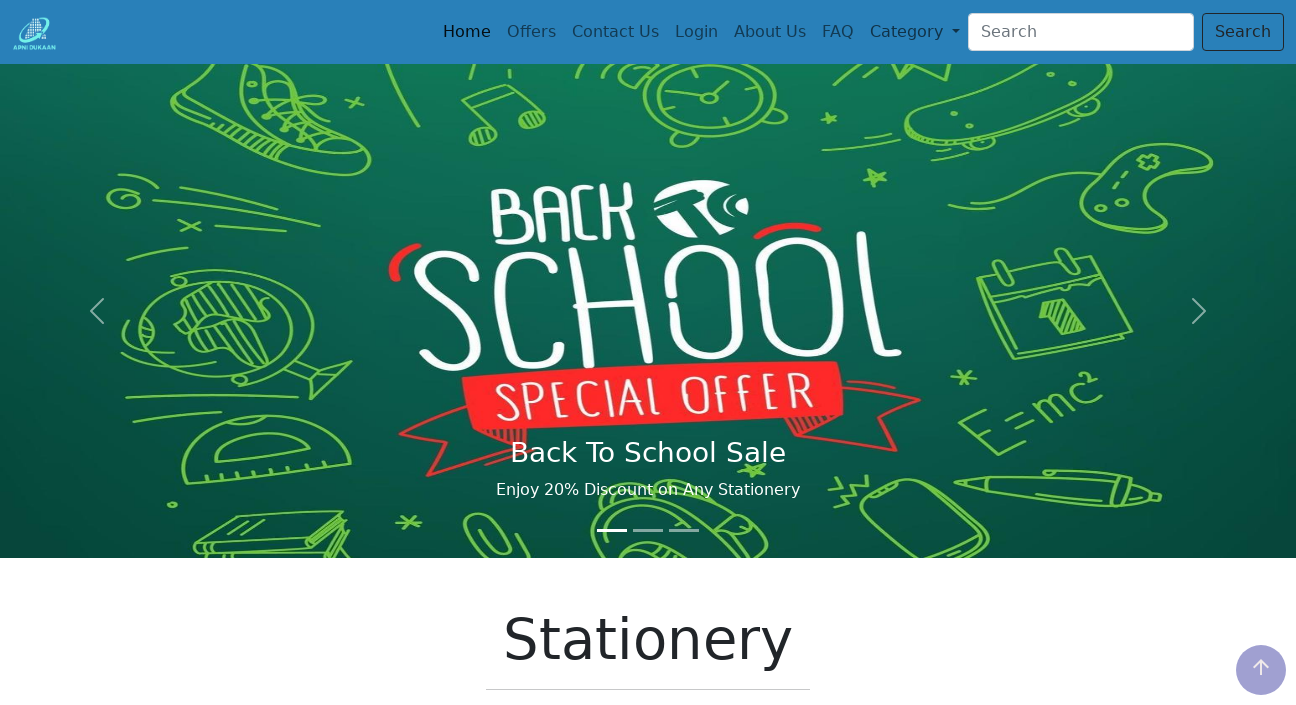

Navigated back to stationery page
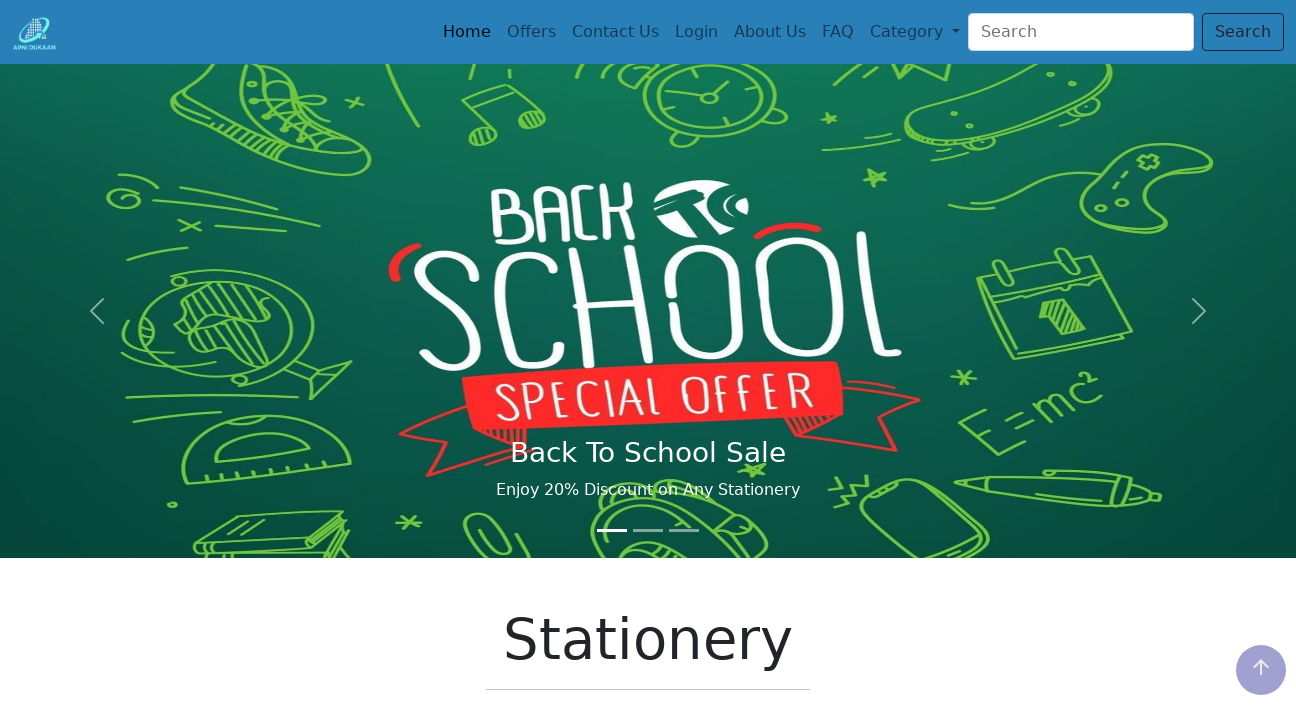

Opened navigation dropdown menu at (915, 32) on #navbarDropdown
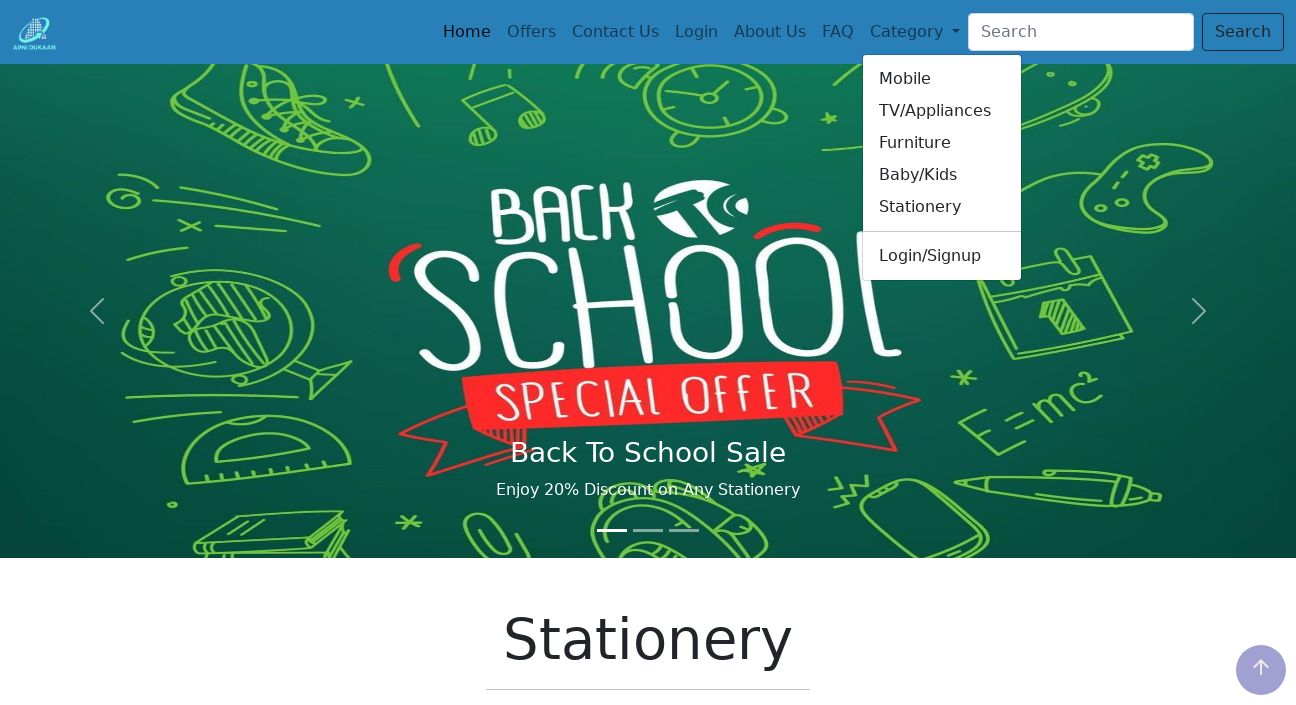

Clicked Furniture dropdown menu item at (942, 143) on text=Furniture
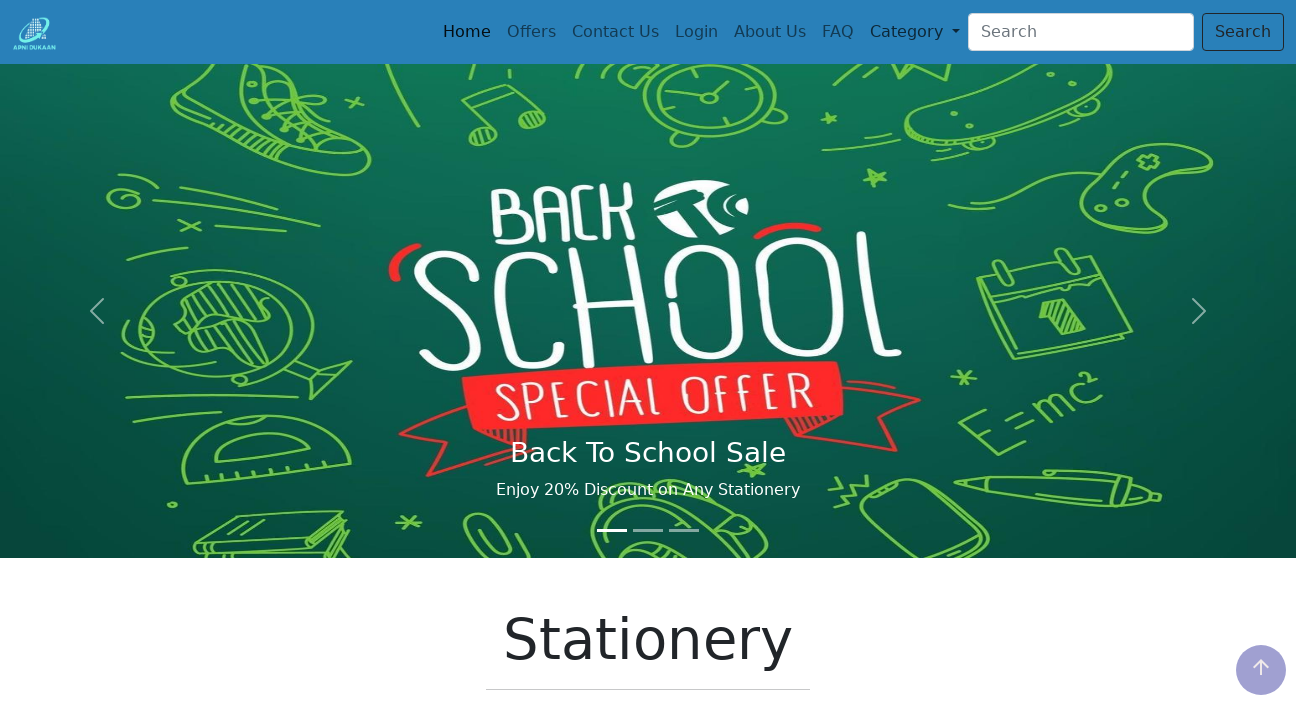

Navigated back to stationery page
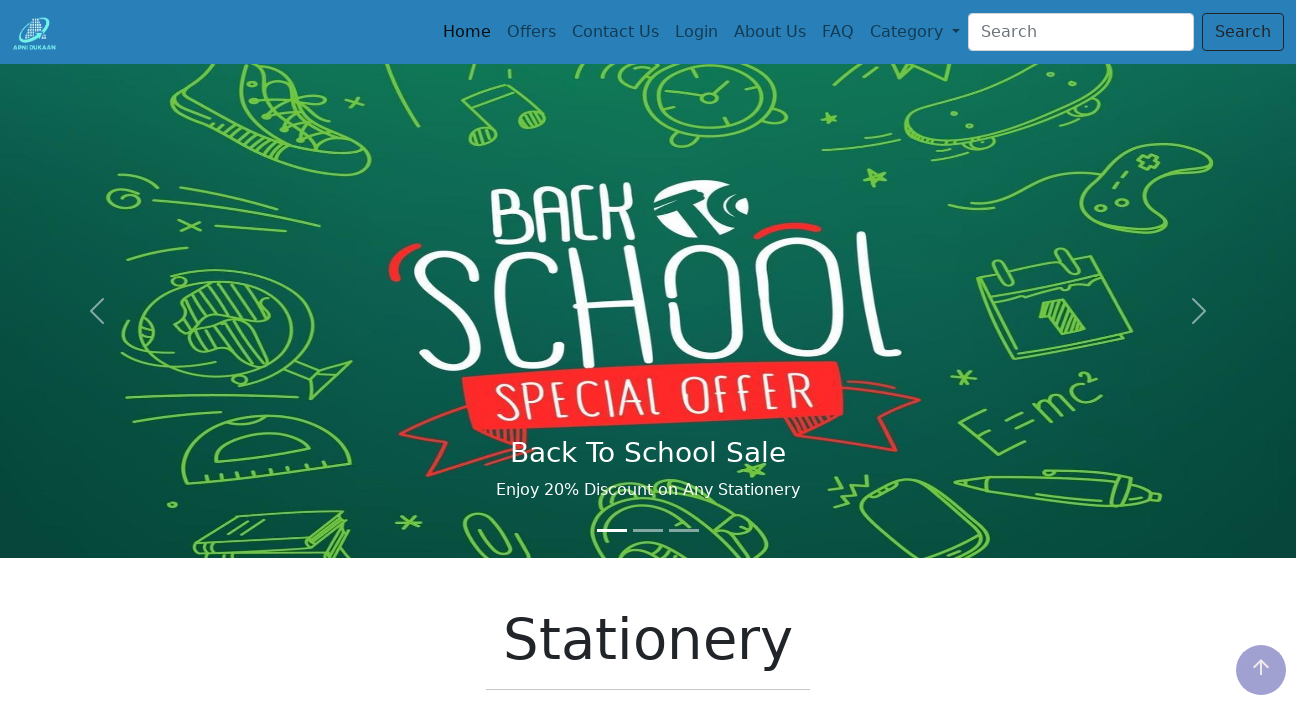

Opened navigation dropdown menu at (915, 32) on #navbarDropdown
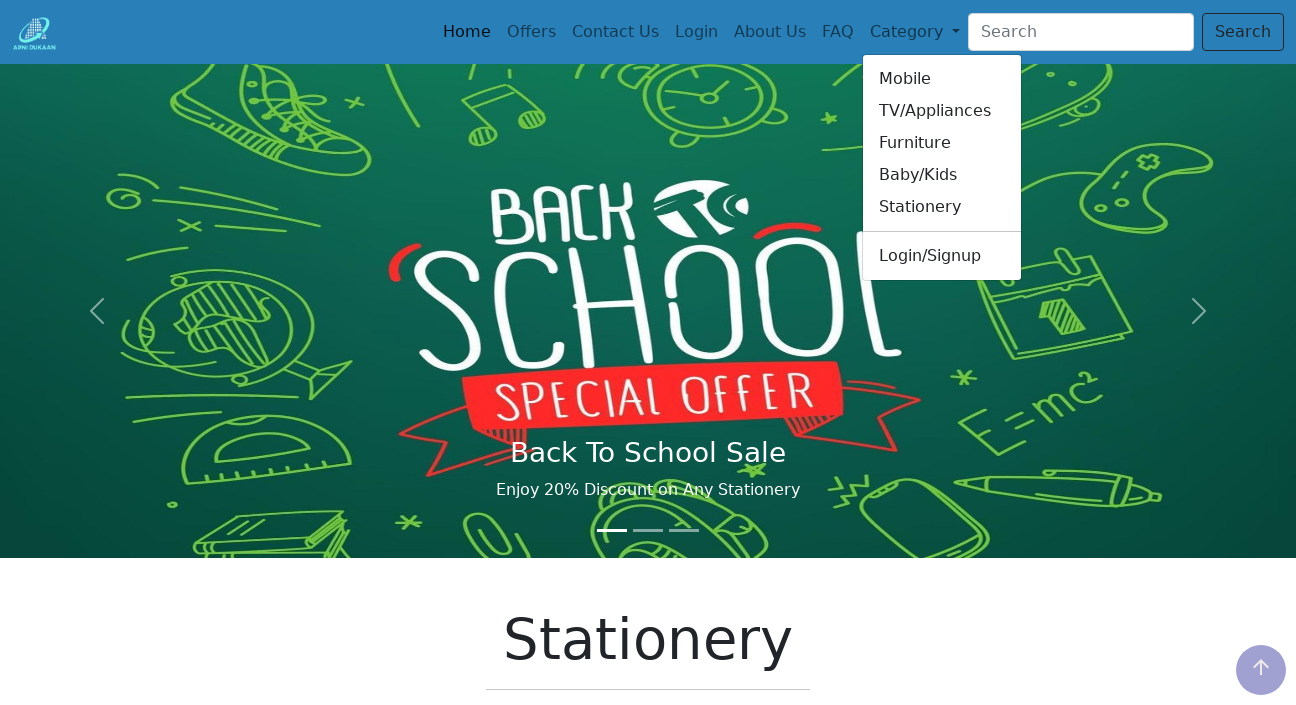

Clicked Baby/Kids dropdown menu item at (942, 175) on text=Baby/Kids
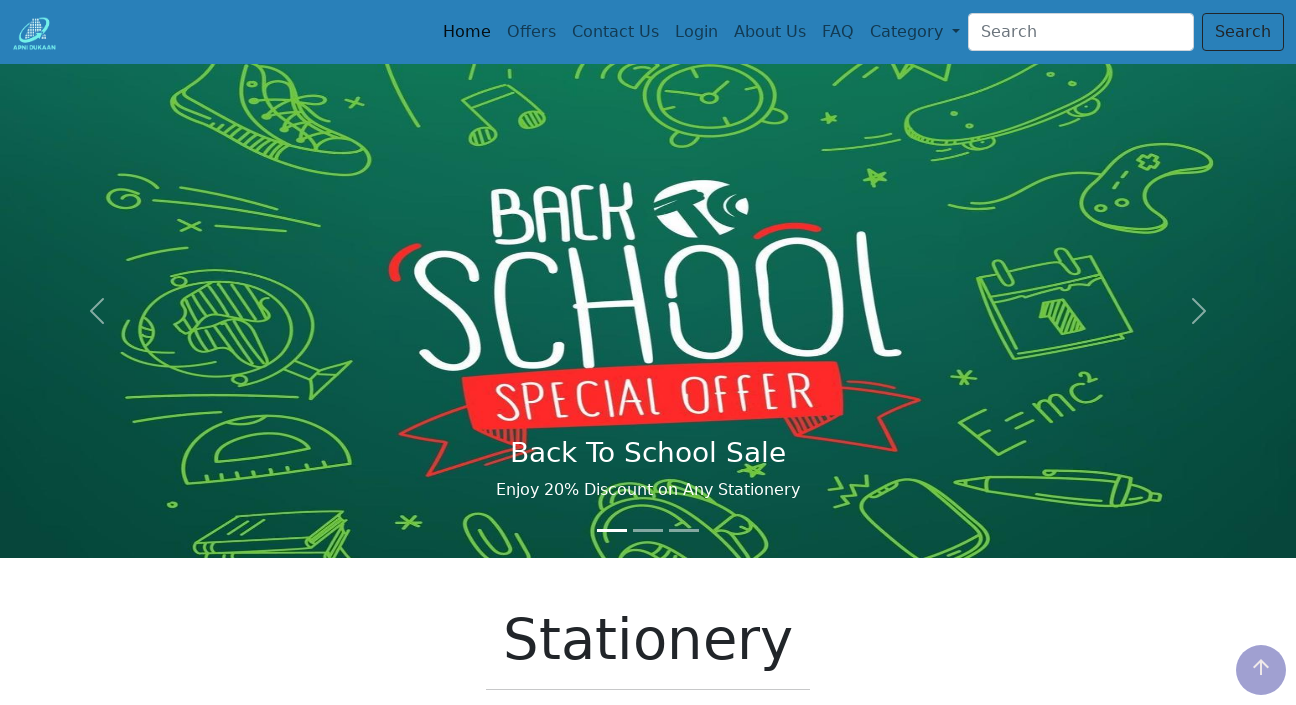

Navigated back to stationery page
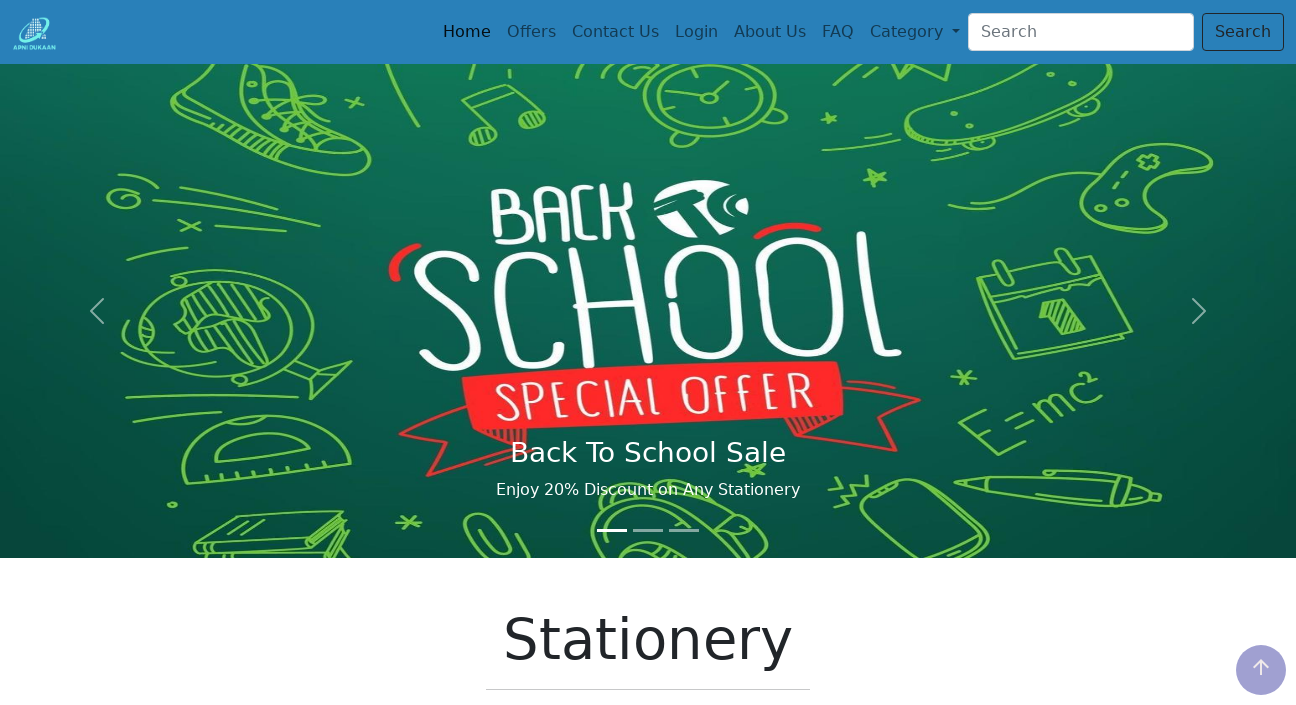

Opened navigation dropdown menu at (915, 32) on #navbarDropdown
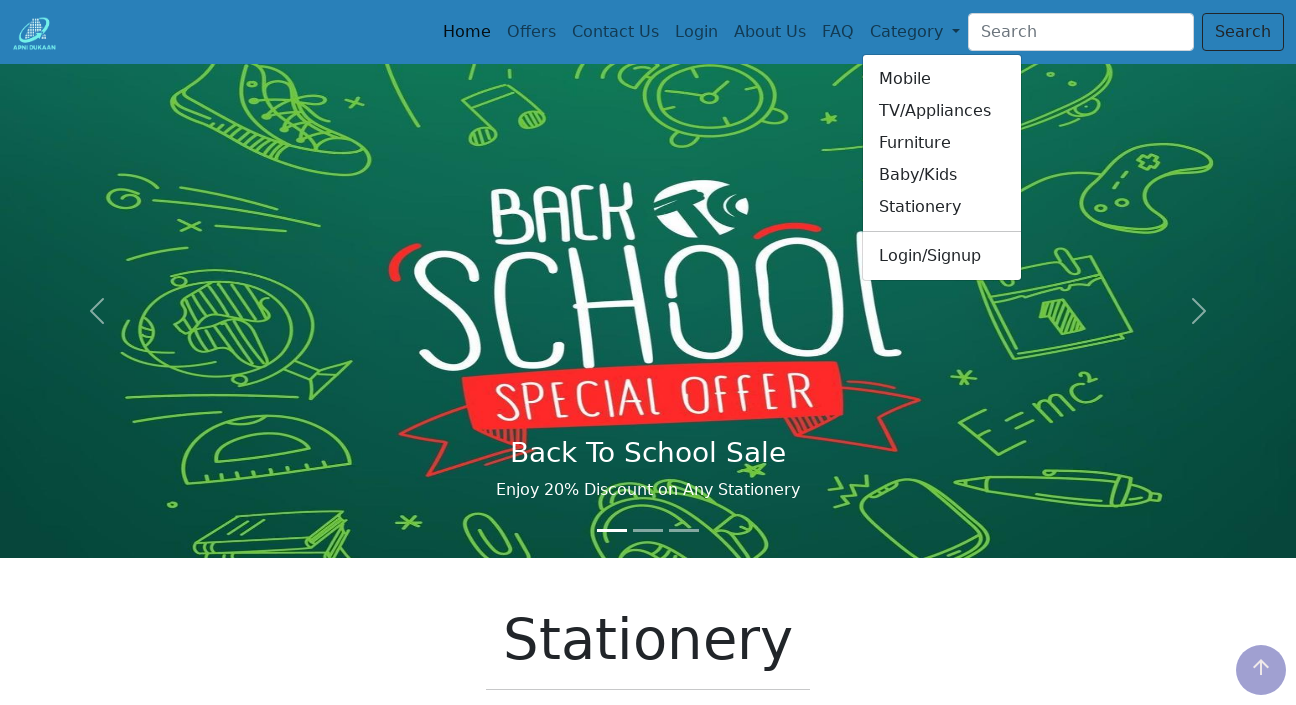

Clicked Login/Signup dropdown menu item at (942, 256) on text=Login/Signup
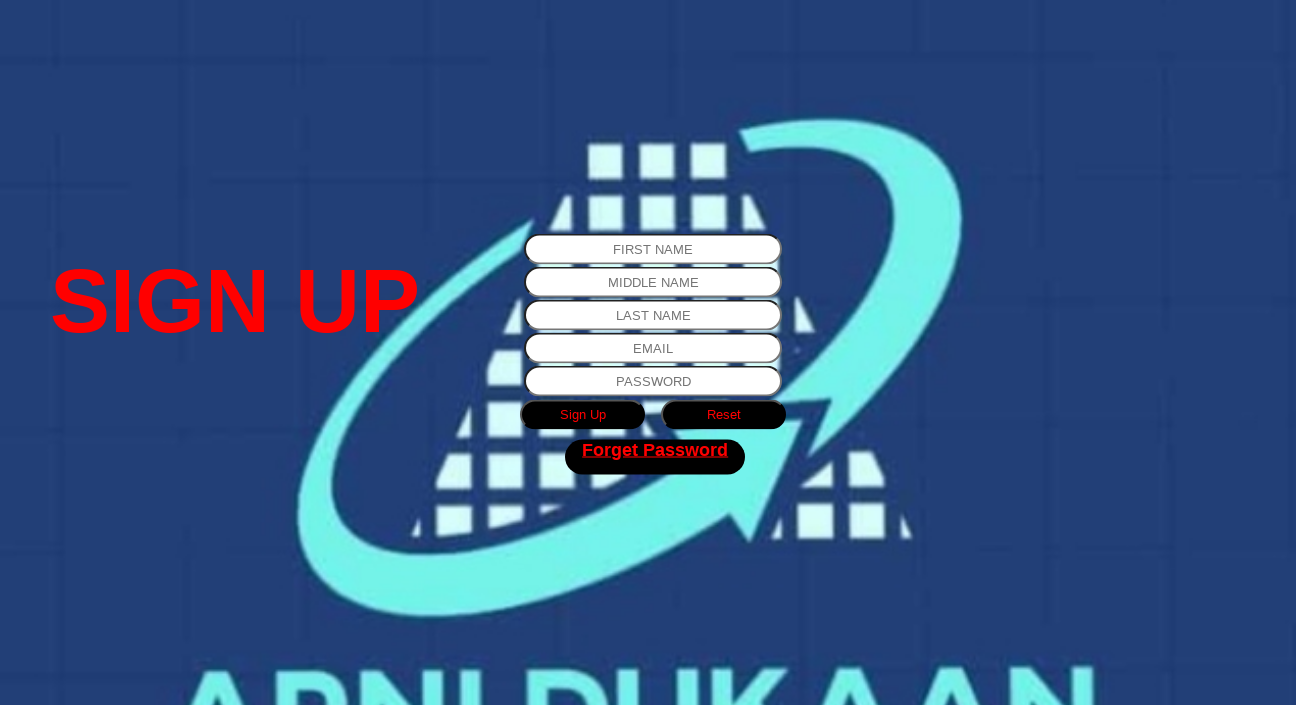

Navigated back to stationery page
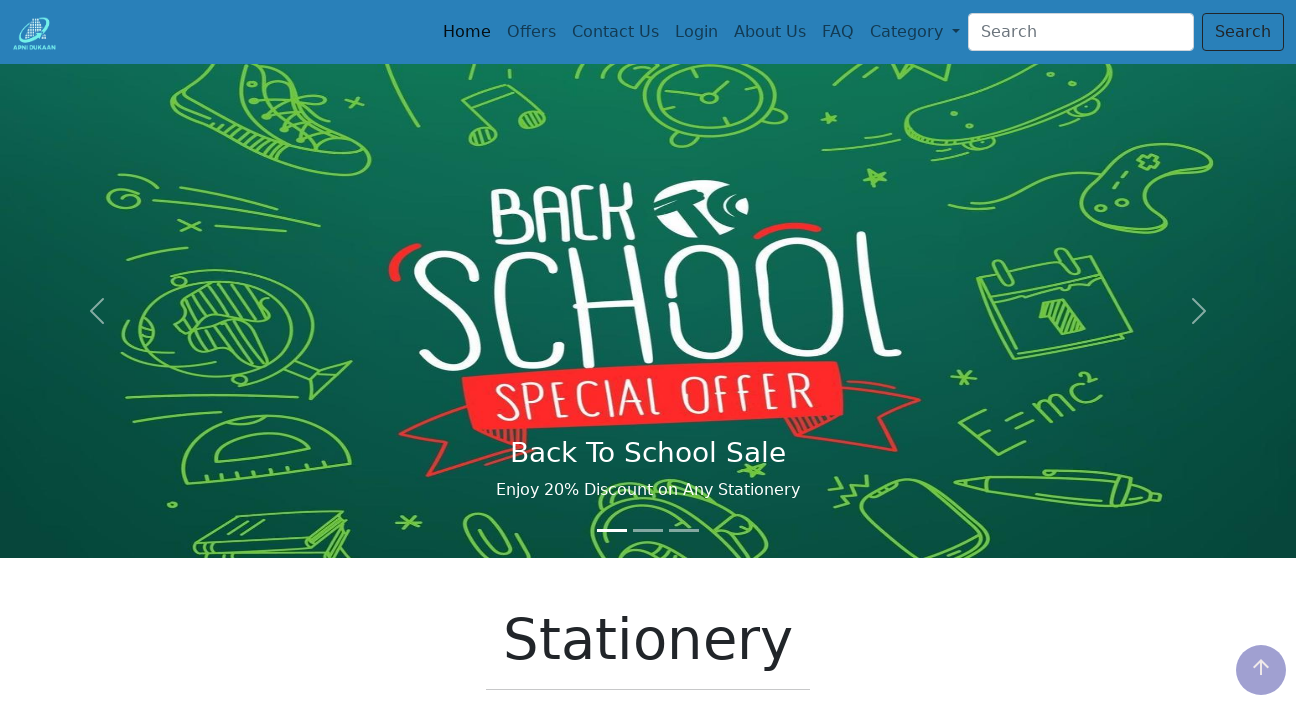

Opened navigation dropdown menu at (915, 32) on #navbarDropdown
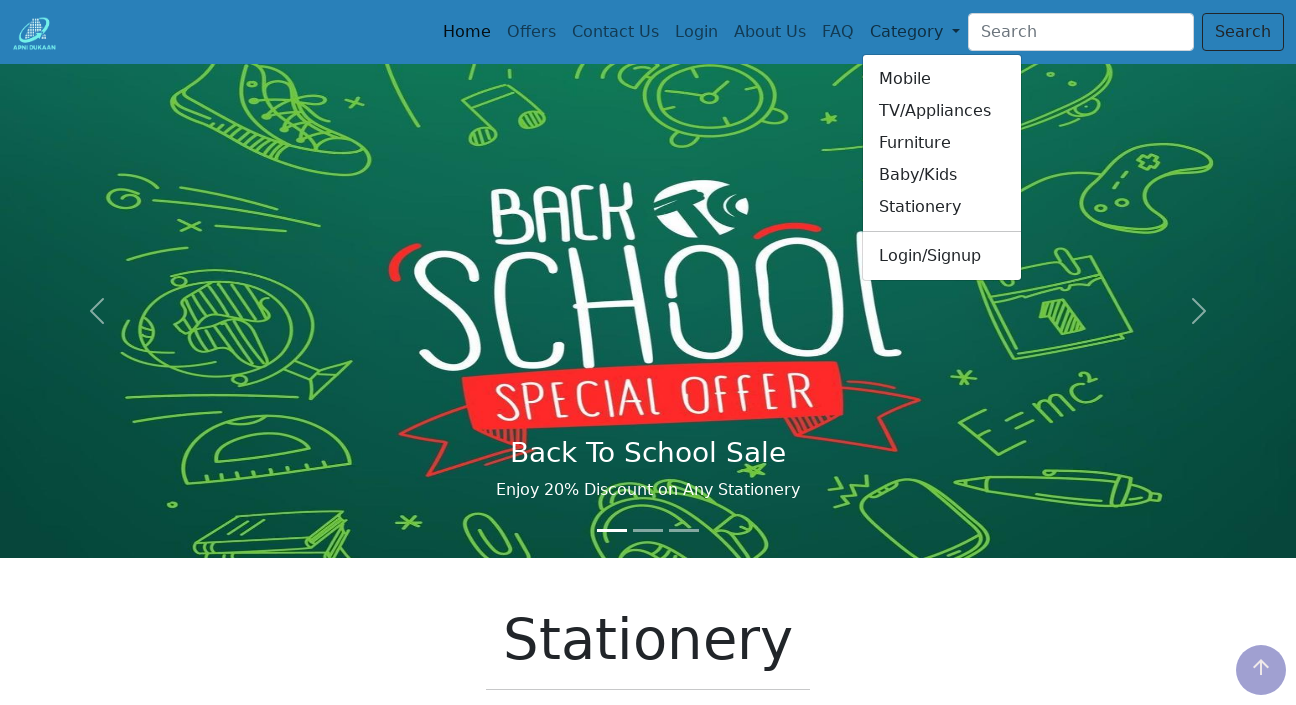

Clicked Stationery dropdown menu item at (942, 207) on text=Stationery
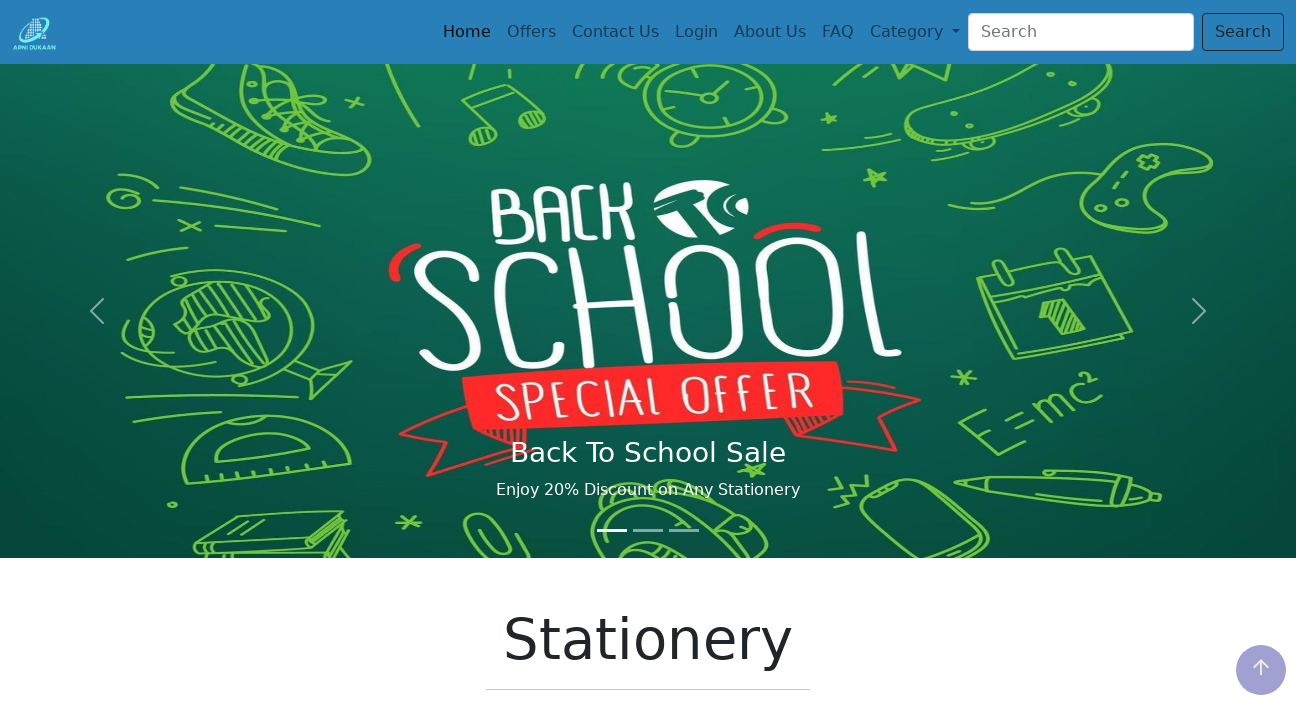

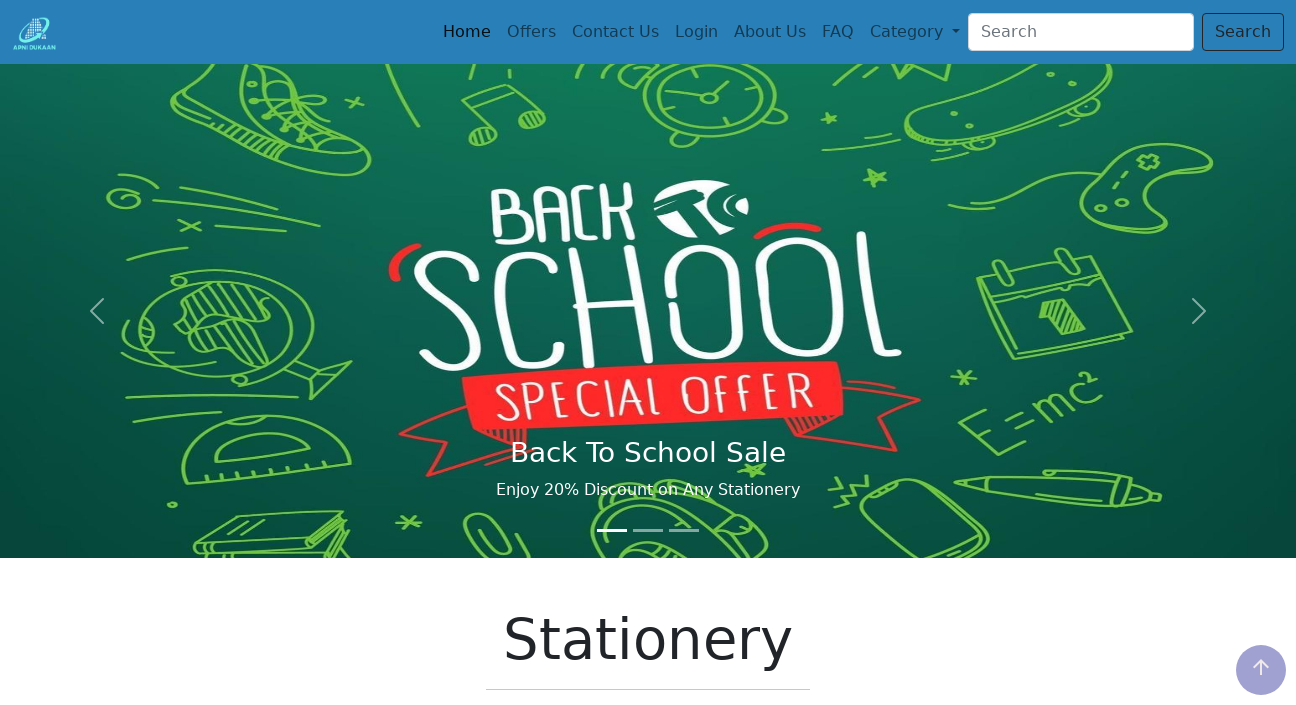